Tests file download functionality by navigating to a download page and clicking a link to download a file

Starting URL: http://the-internet.herokuapp.com/download

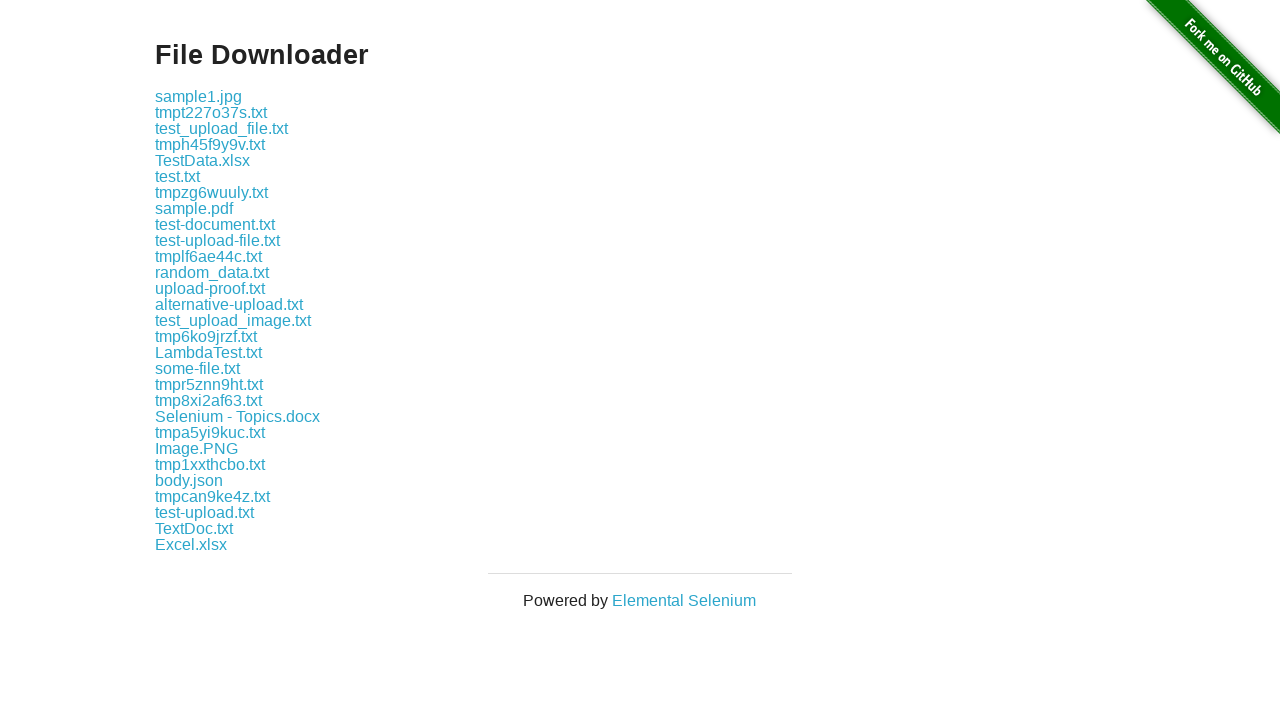

Clicked download link for 'some-file.txt' at (198, 368) on a:text('some-file.txt')
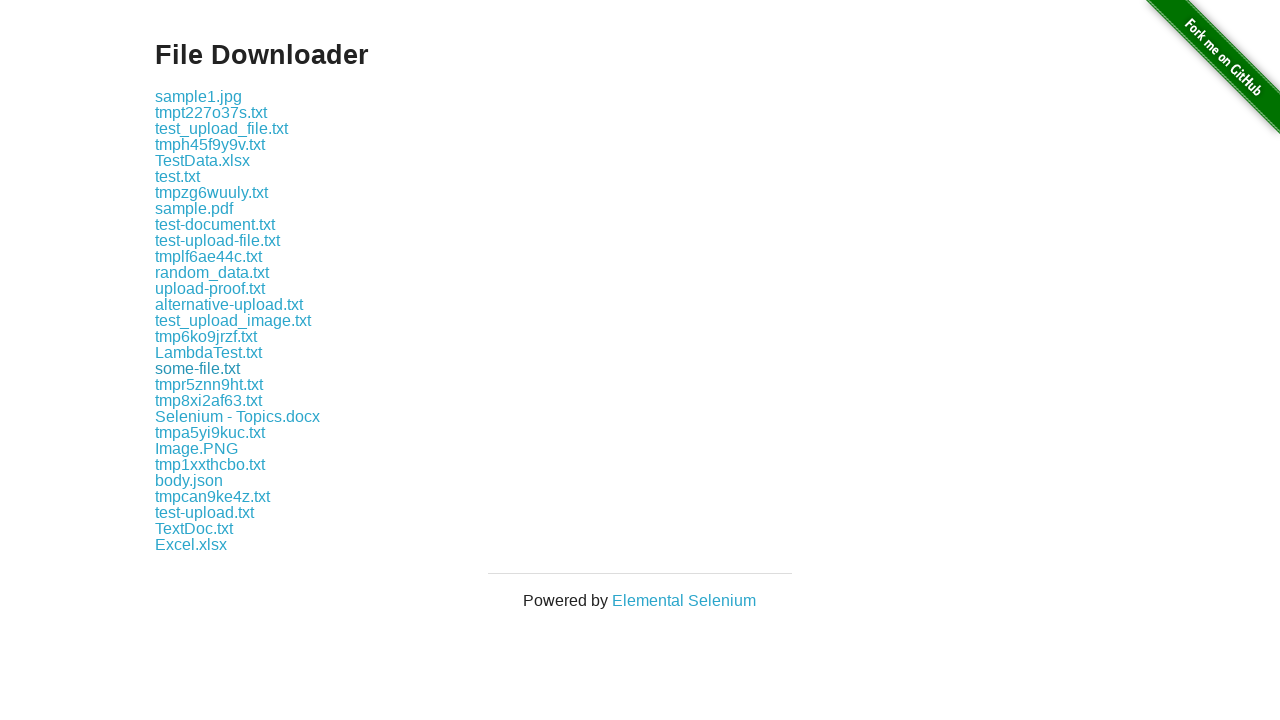

File download completed
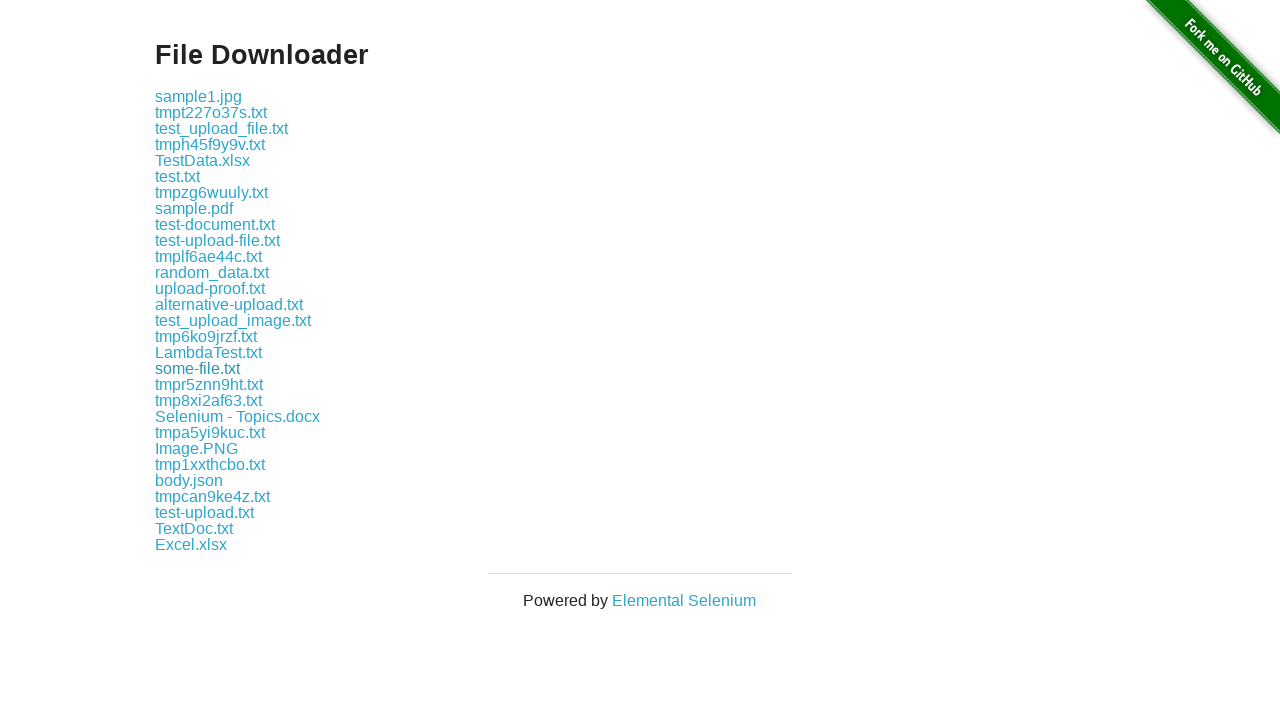

Verified downloaded filename is 'some-file.txt'
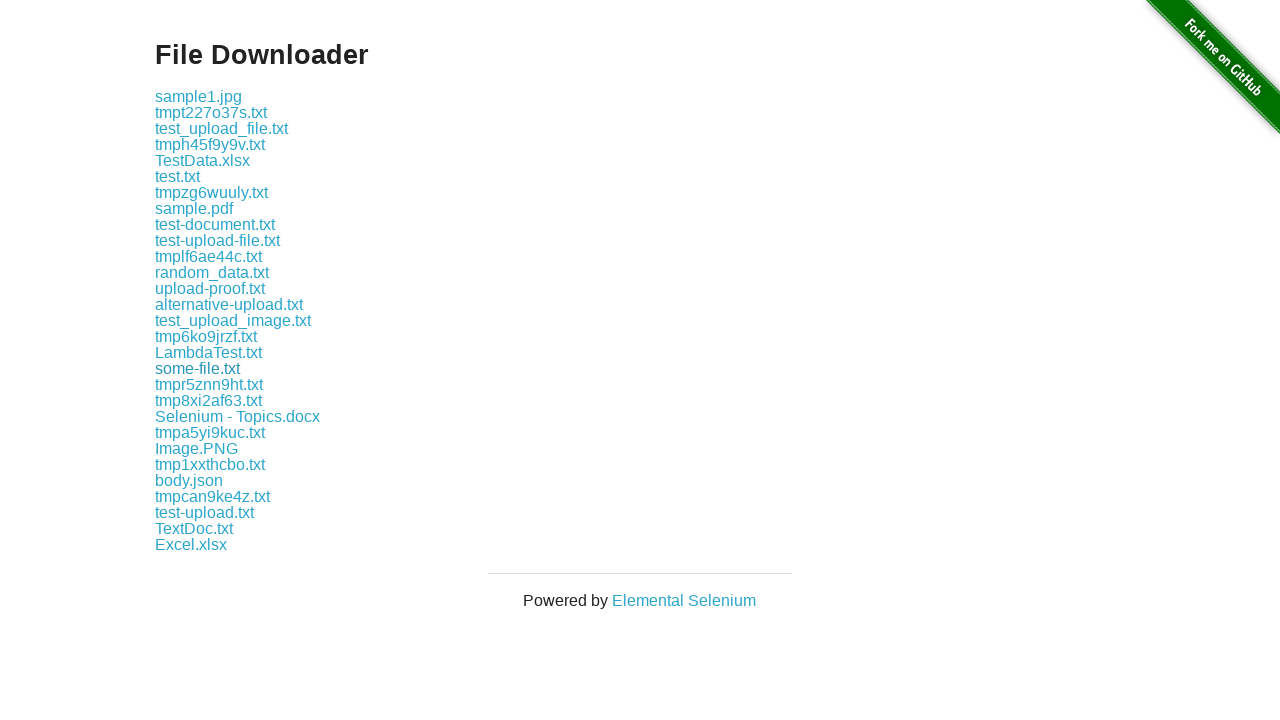

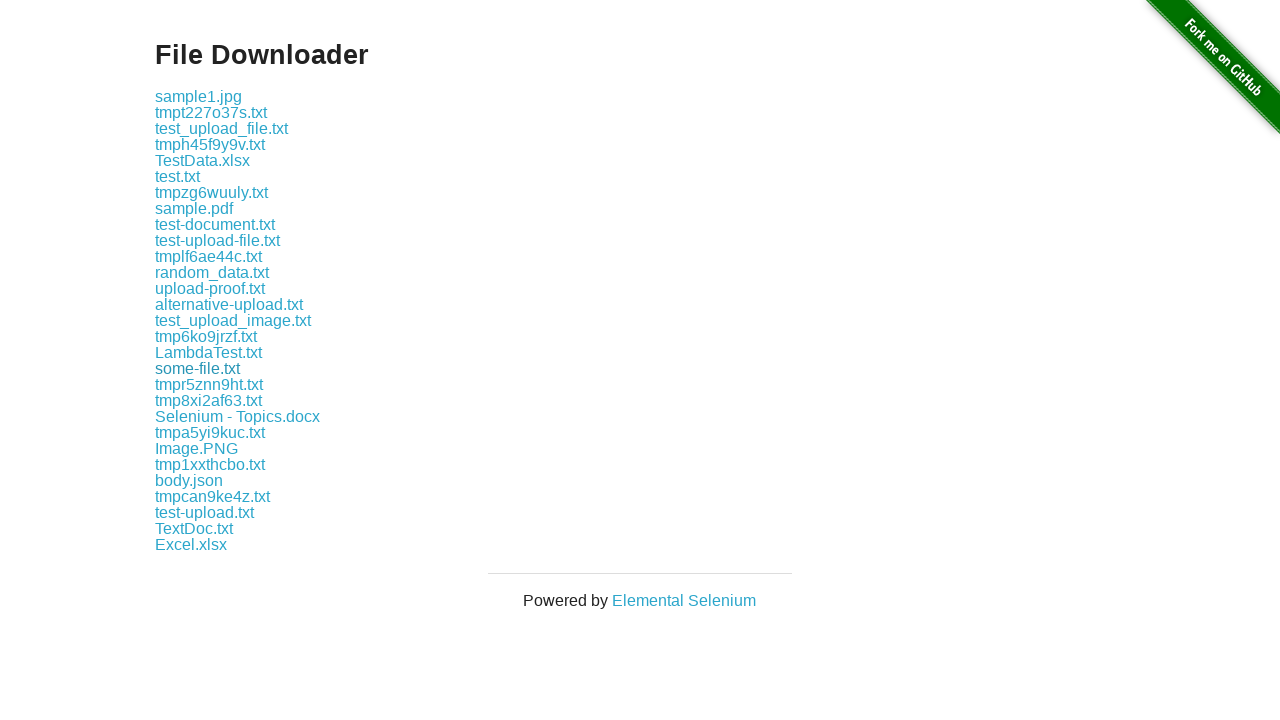